Tests pause functionality in action chains by performing mouse movements with timed pauses between actions

Starting URL: https://www.selenium.dev/selenium/web/mouse_interaction.html

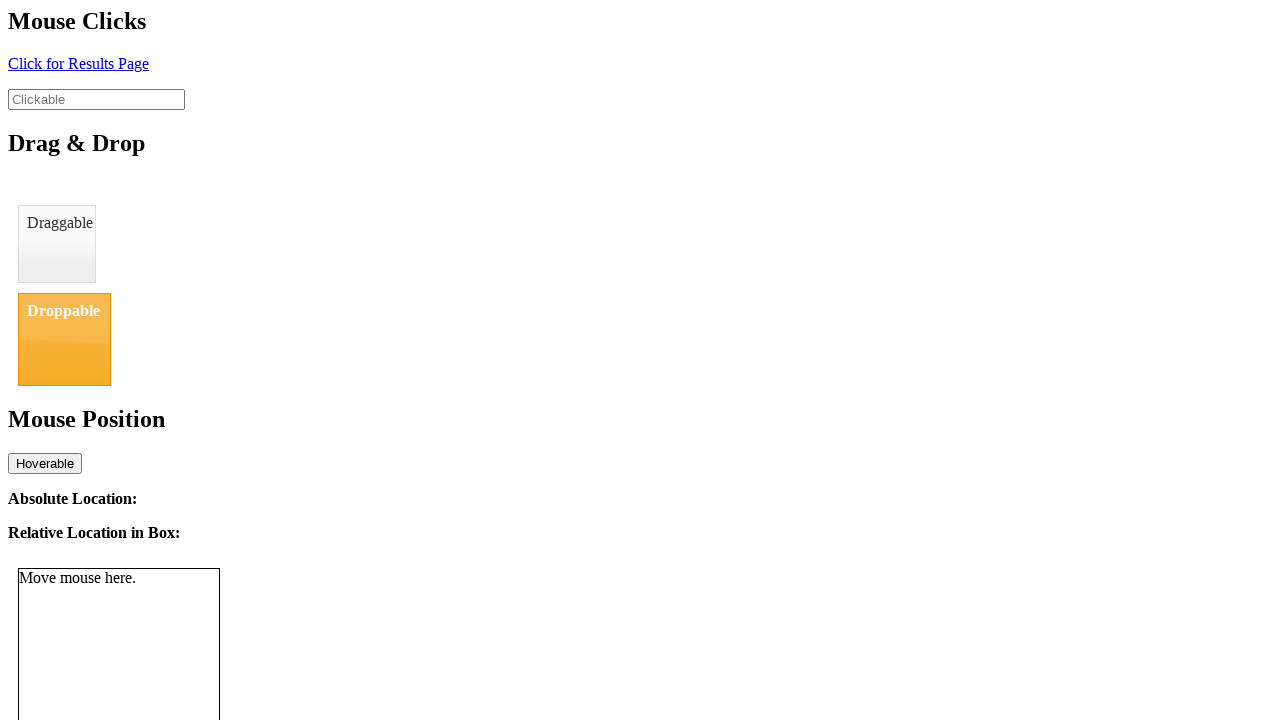

Located the clickable element
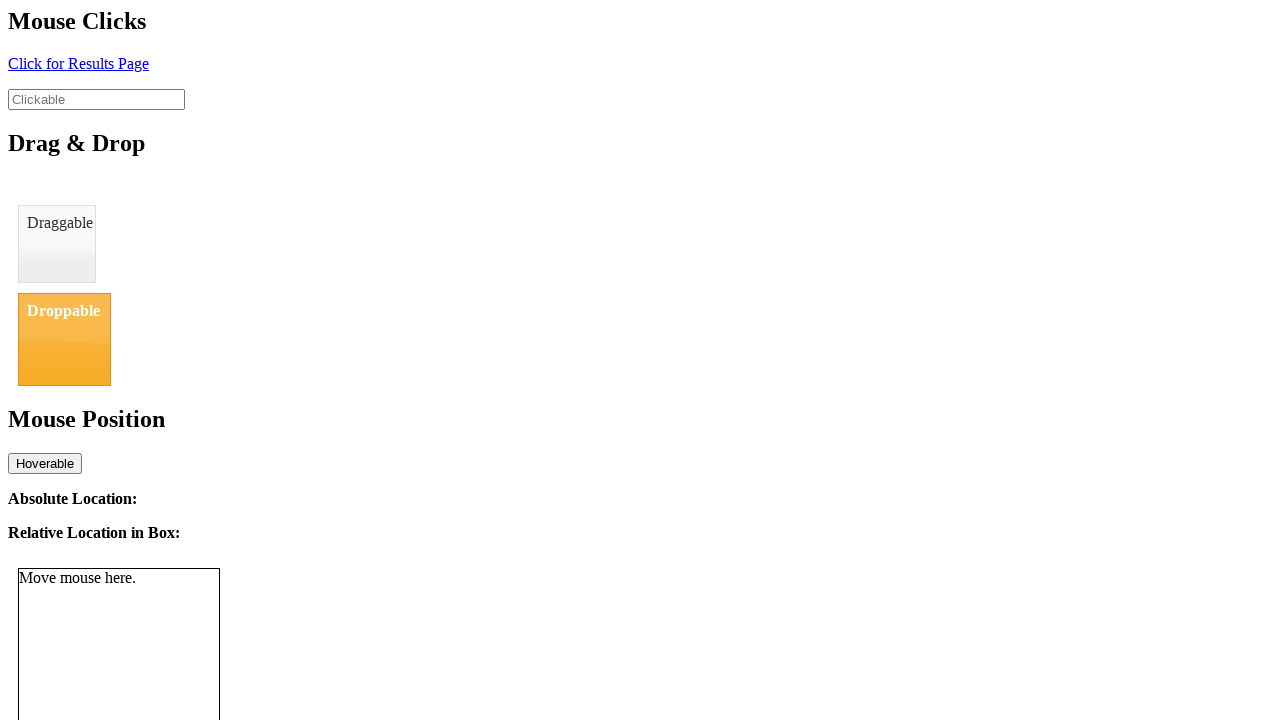

Hovered over the clickable element at (96, 99) on #clickable
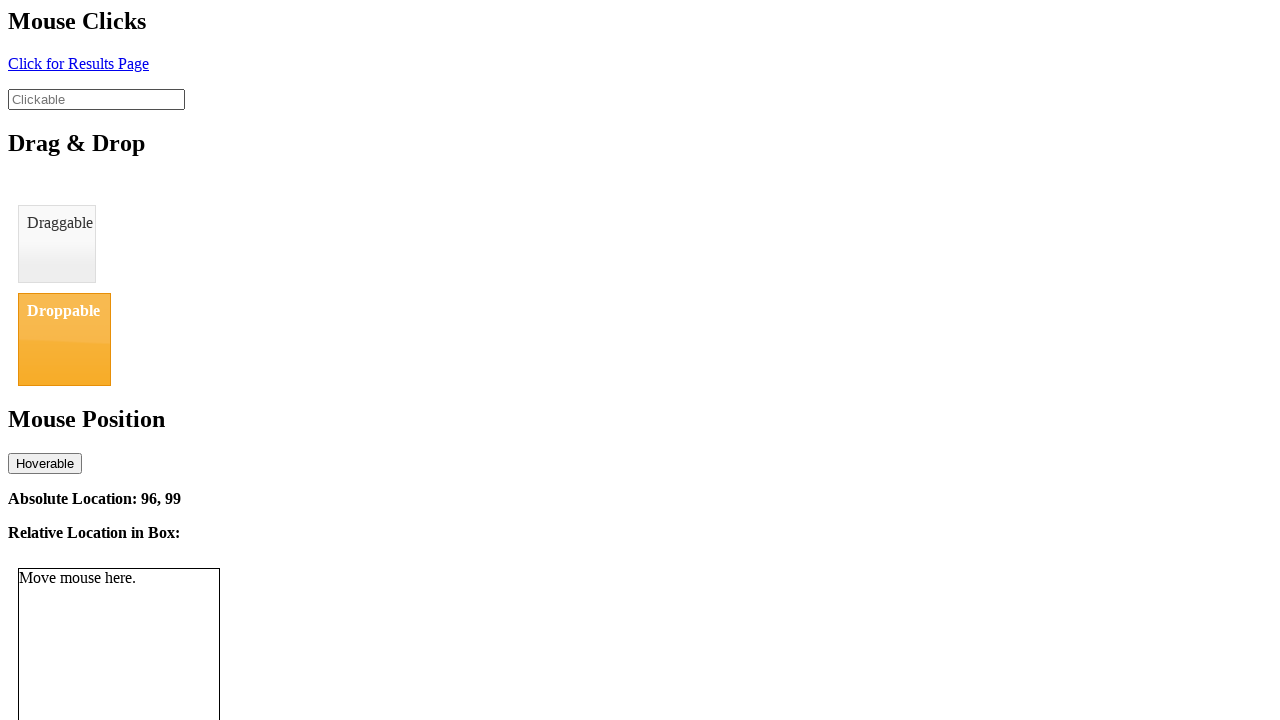

Paused for 1 second after hover
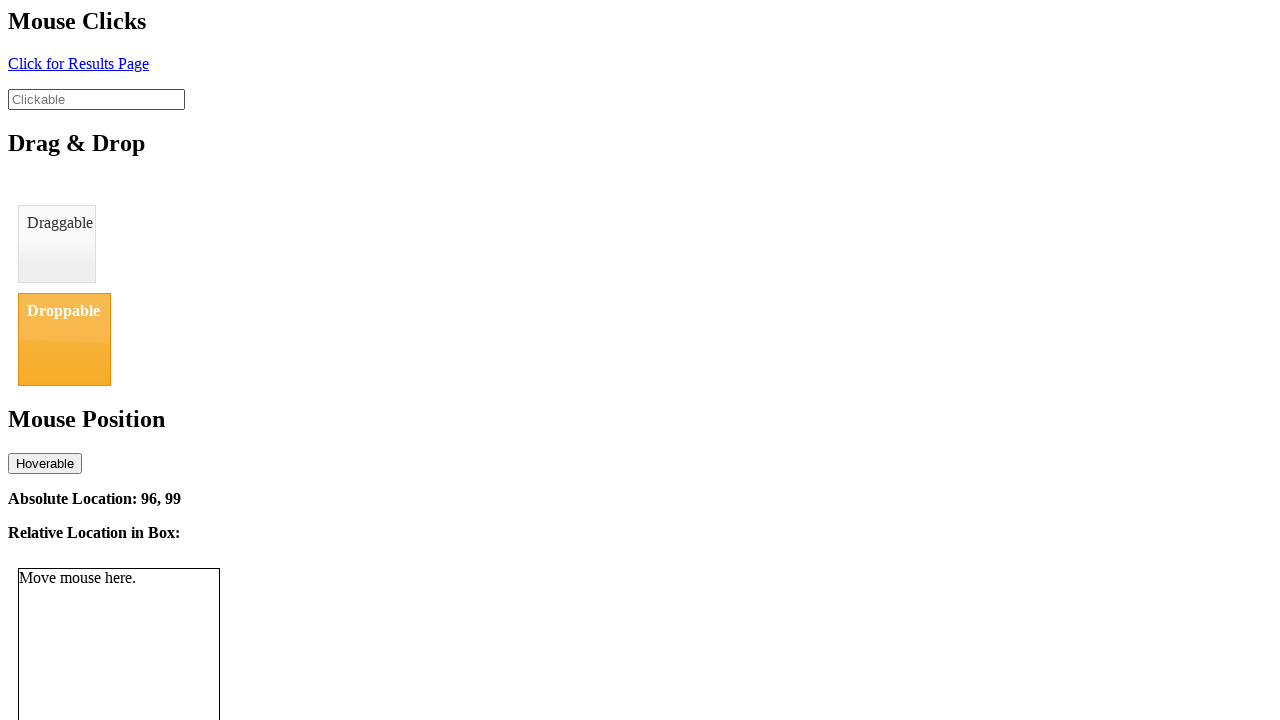

Pressed and held mouse button on element at (96, 99)
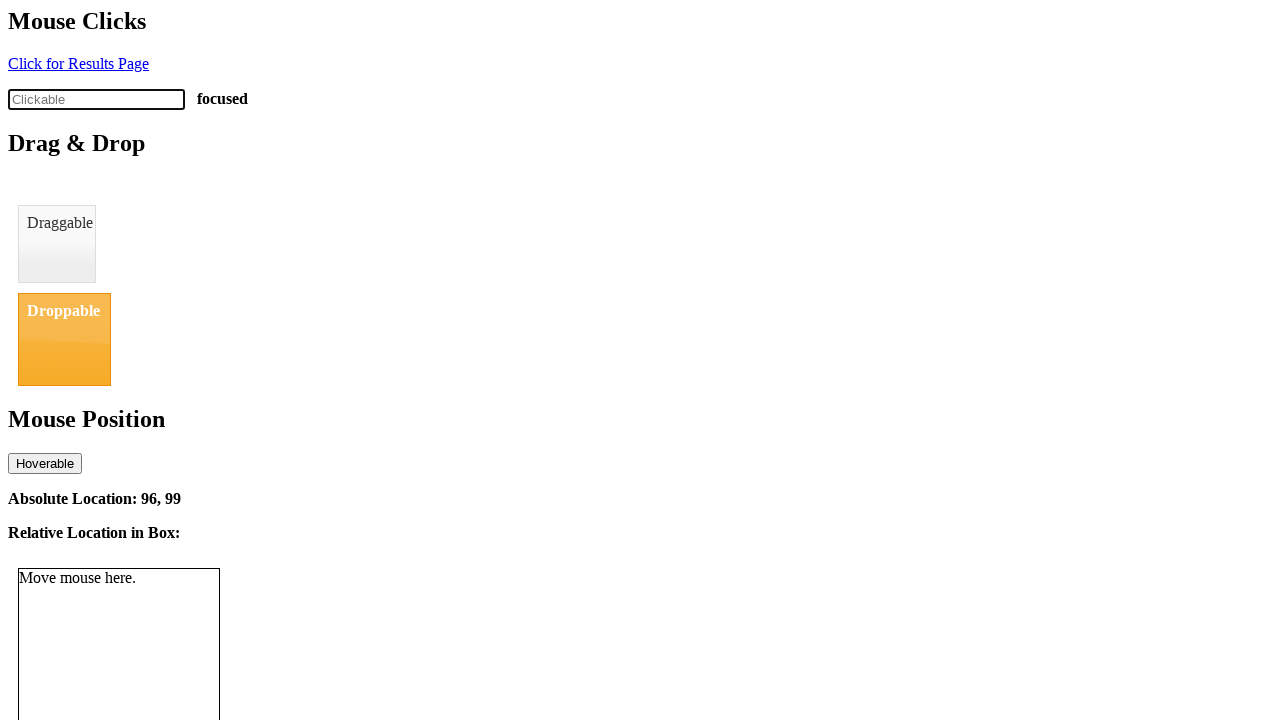

Paused for 1 second while holding mouse button
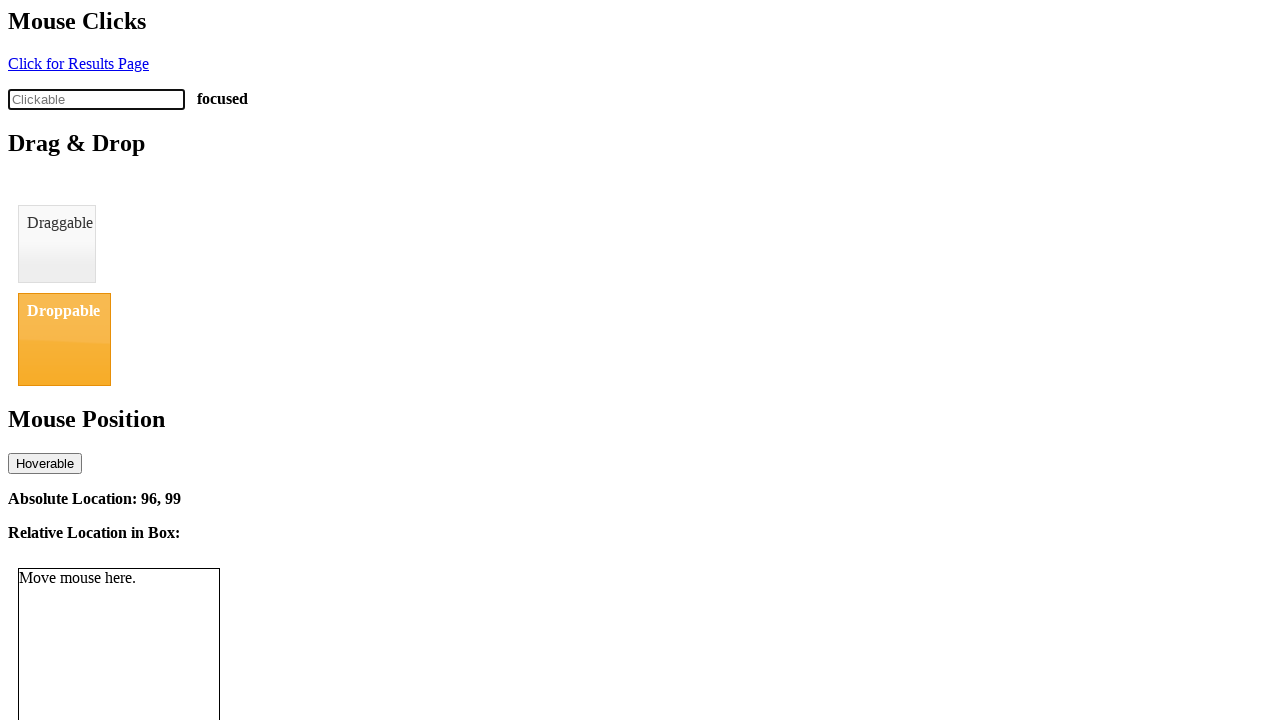

Typed 'abc' while holding mouse button
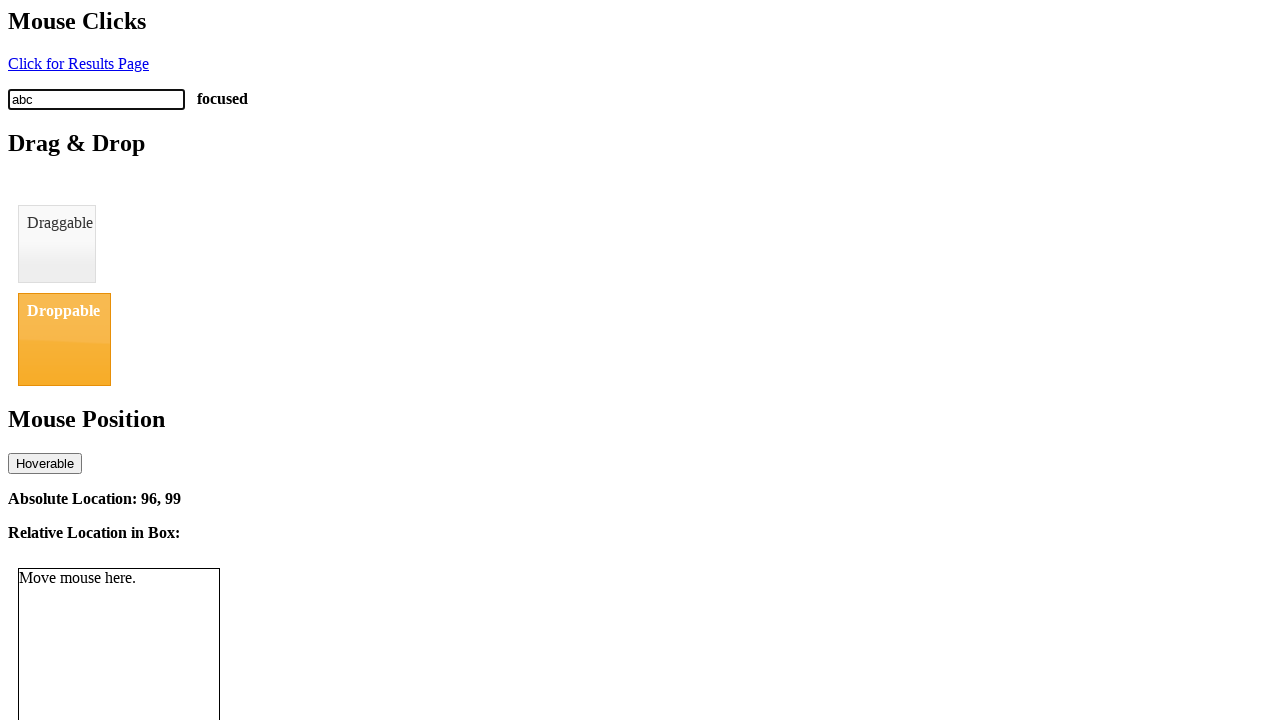

Released mouse button at (96, 99)
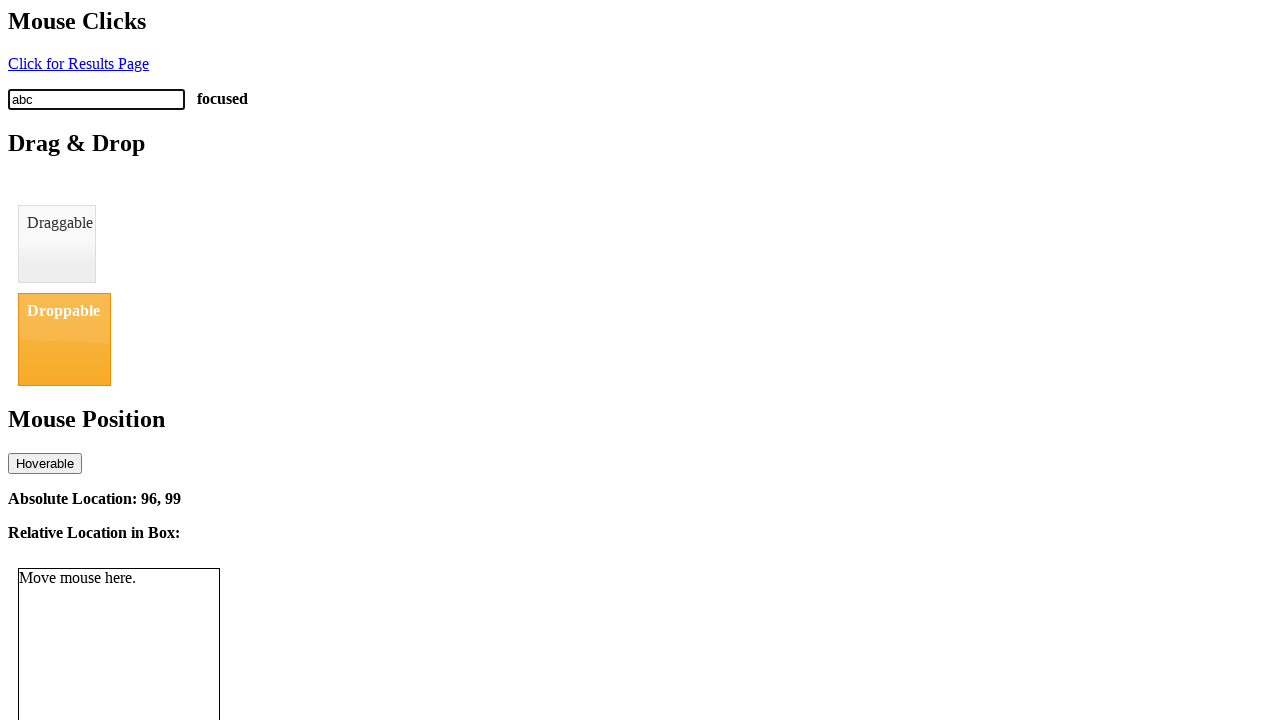

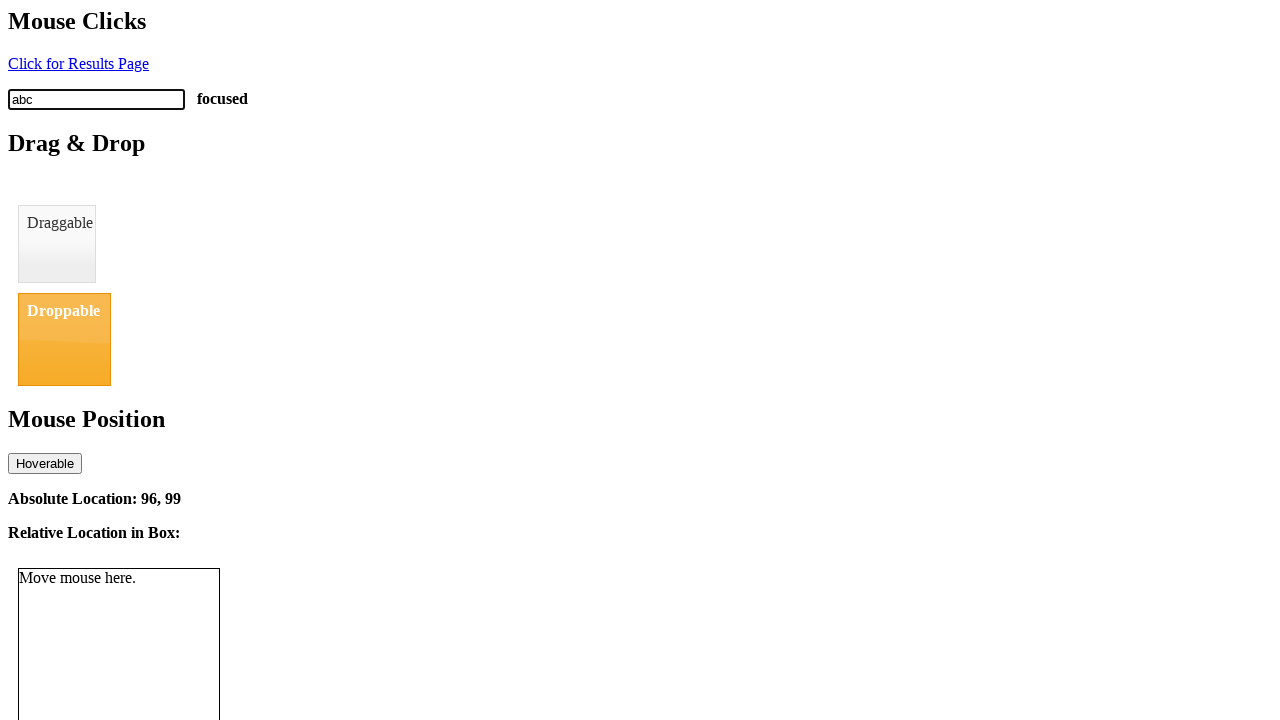